Tests alert handling by clicking a button that triggers an alert and then accepting it

Starting URL: http://seleniumpractise.blogspot.com/2019/01/alert-demo.html

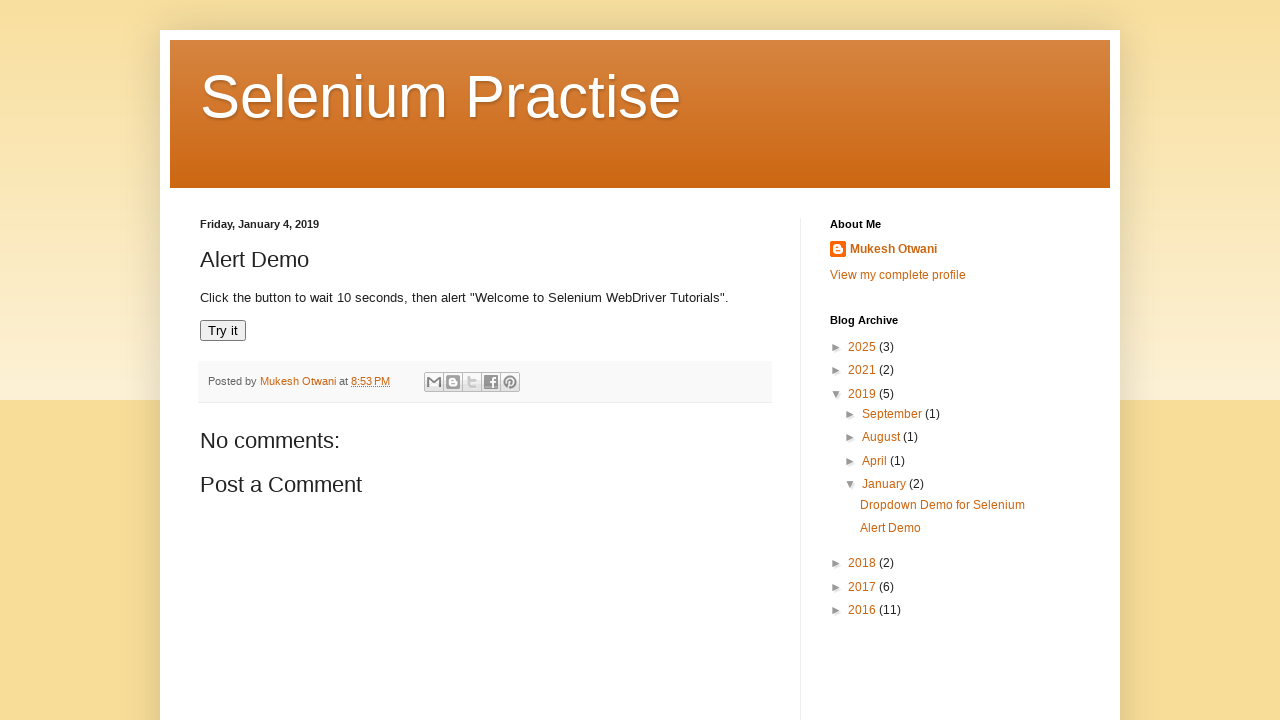

Navigated to alert demo page
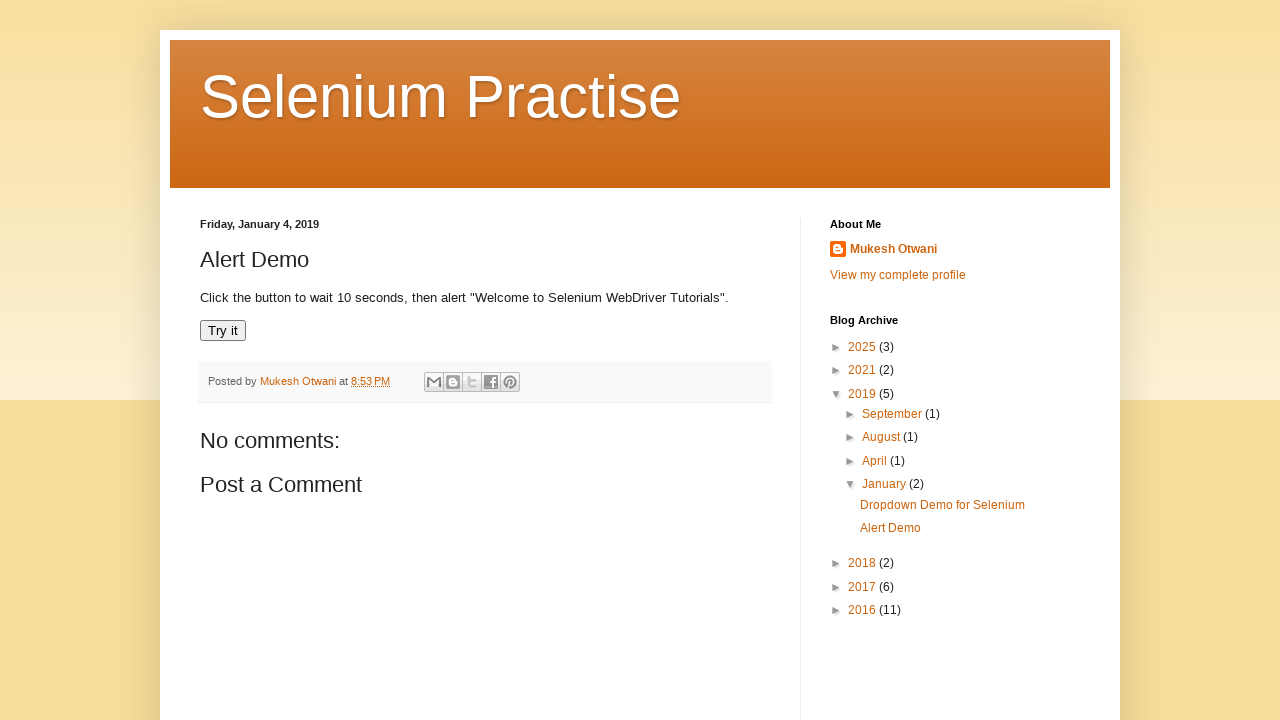

Clicked 'Try it' button to trigger alert at (223, 331) on xpath=//button[text()='Try it']
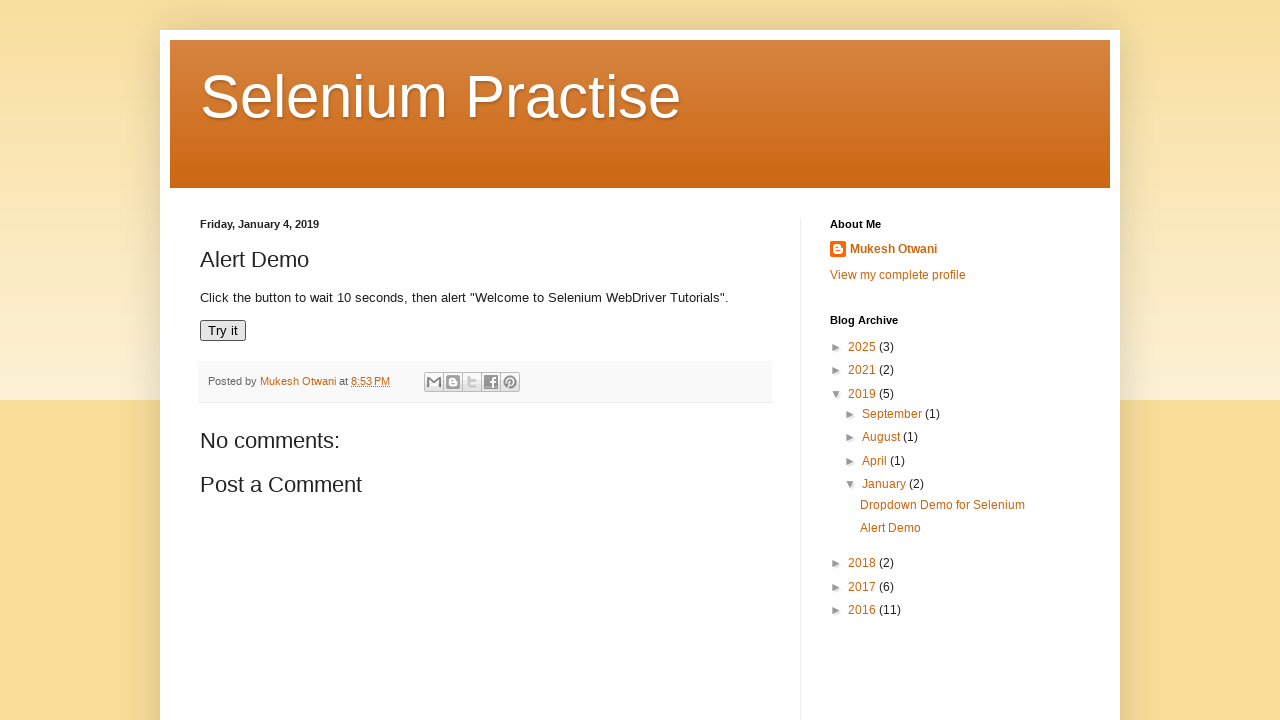

Alert accepted
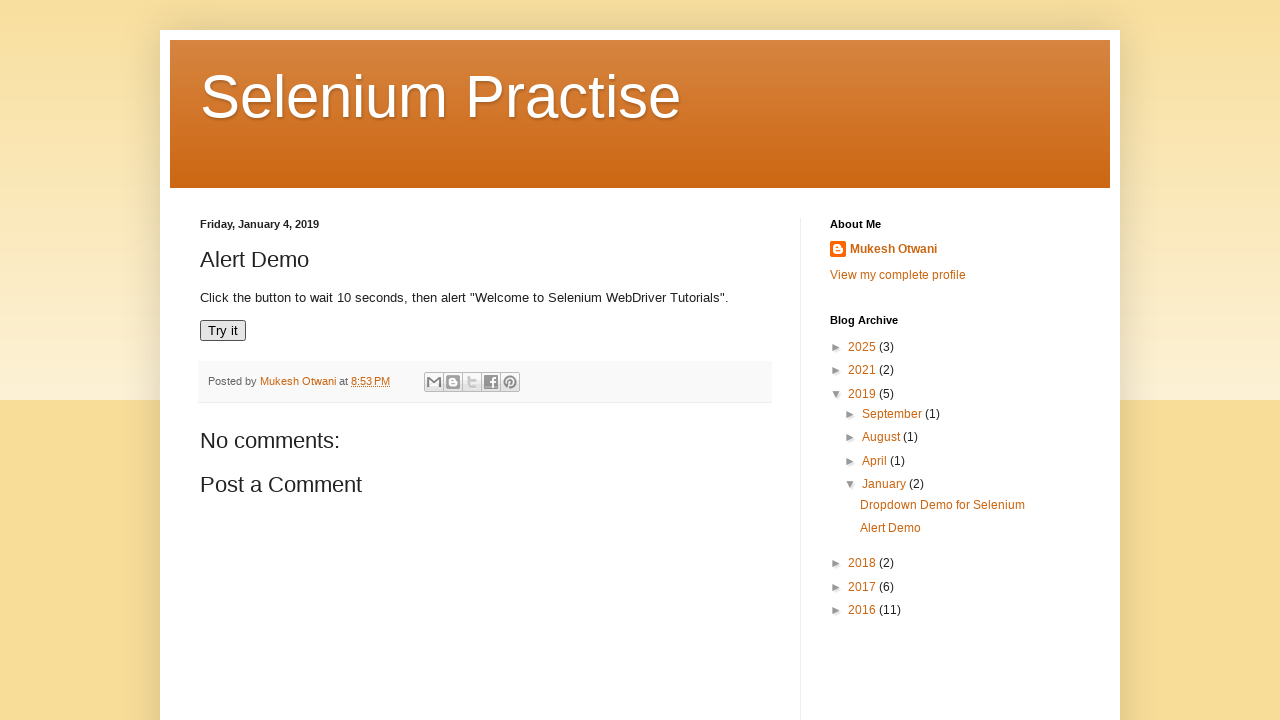

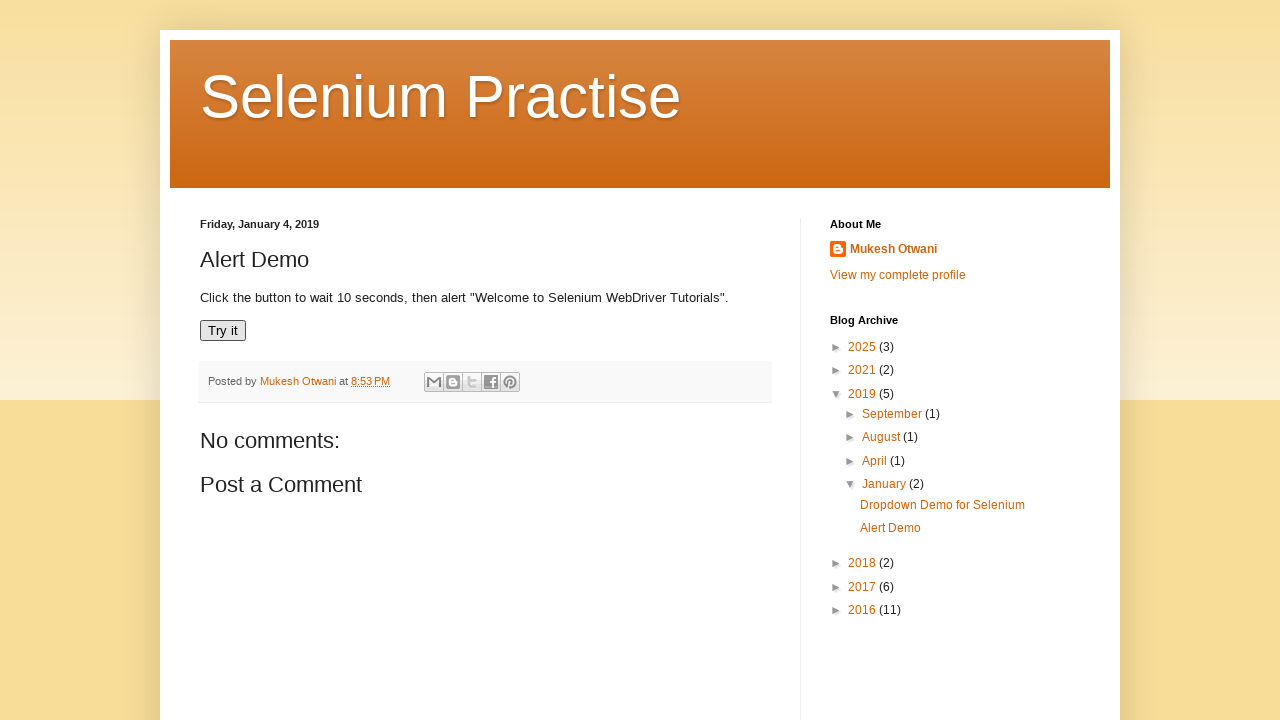